Tests file download functionality by clicking on a download link to download a text file.

Starting URL: http://the-internet.herokuapp.com/download

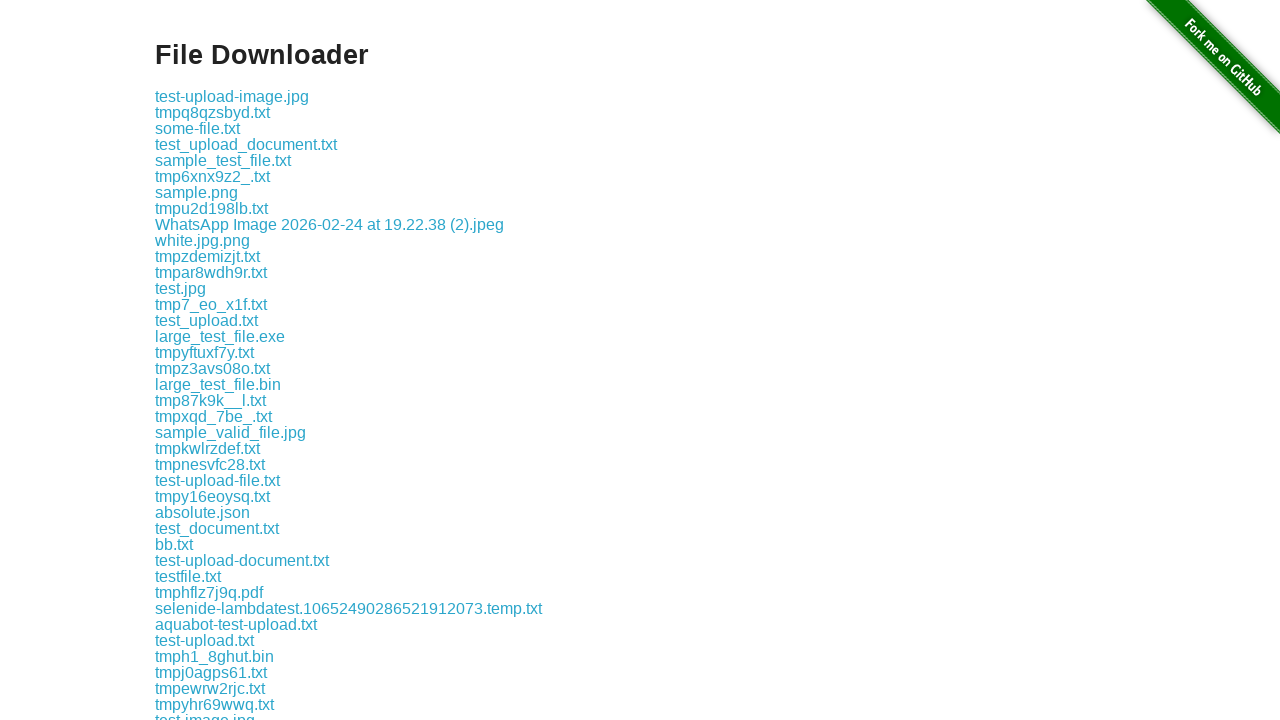

Waited for download link 'some-file.txt' to be present
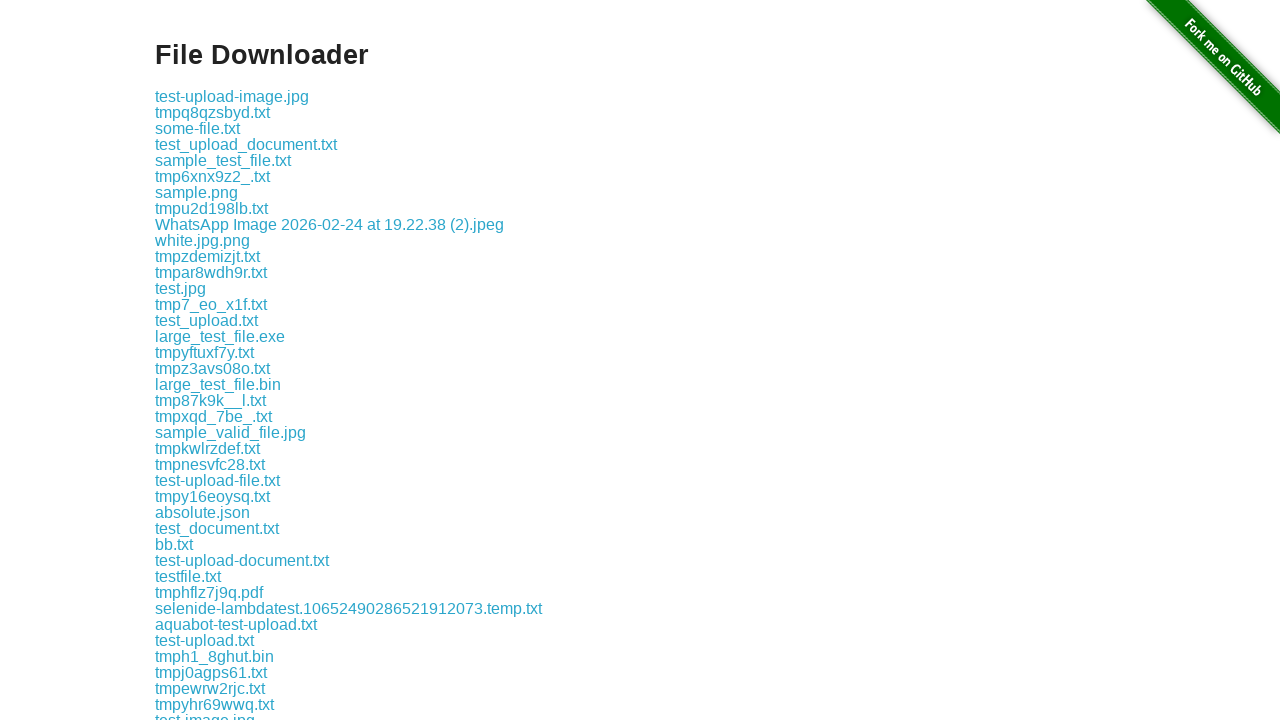

Clicked the download link for 'some-file.txt'
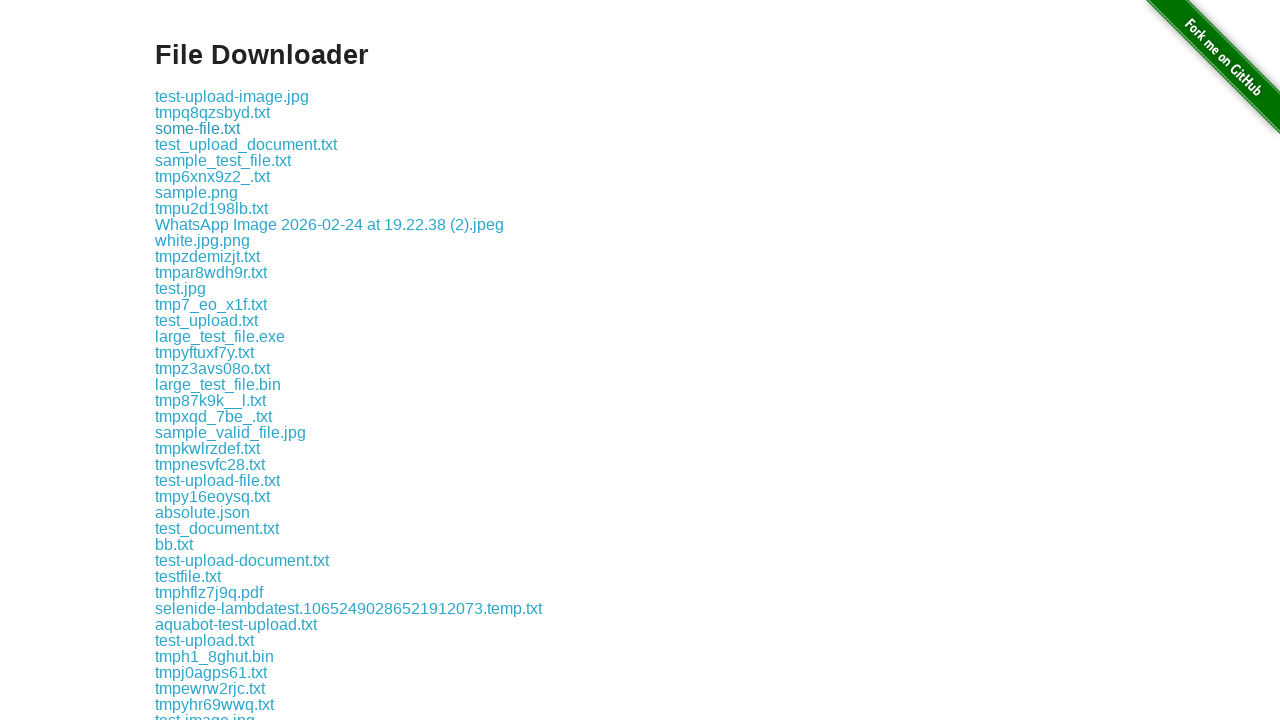

Waited 500ms before second download attempt
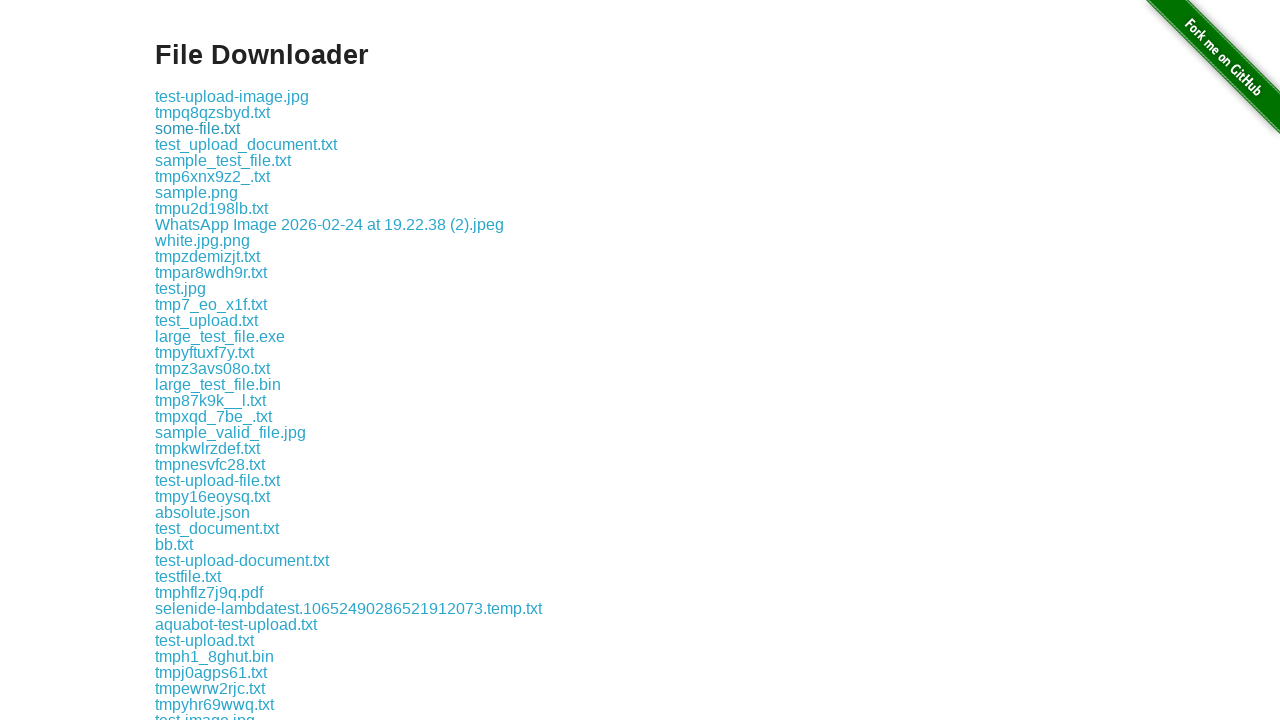

Clicked the download link again
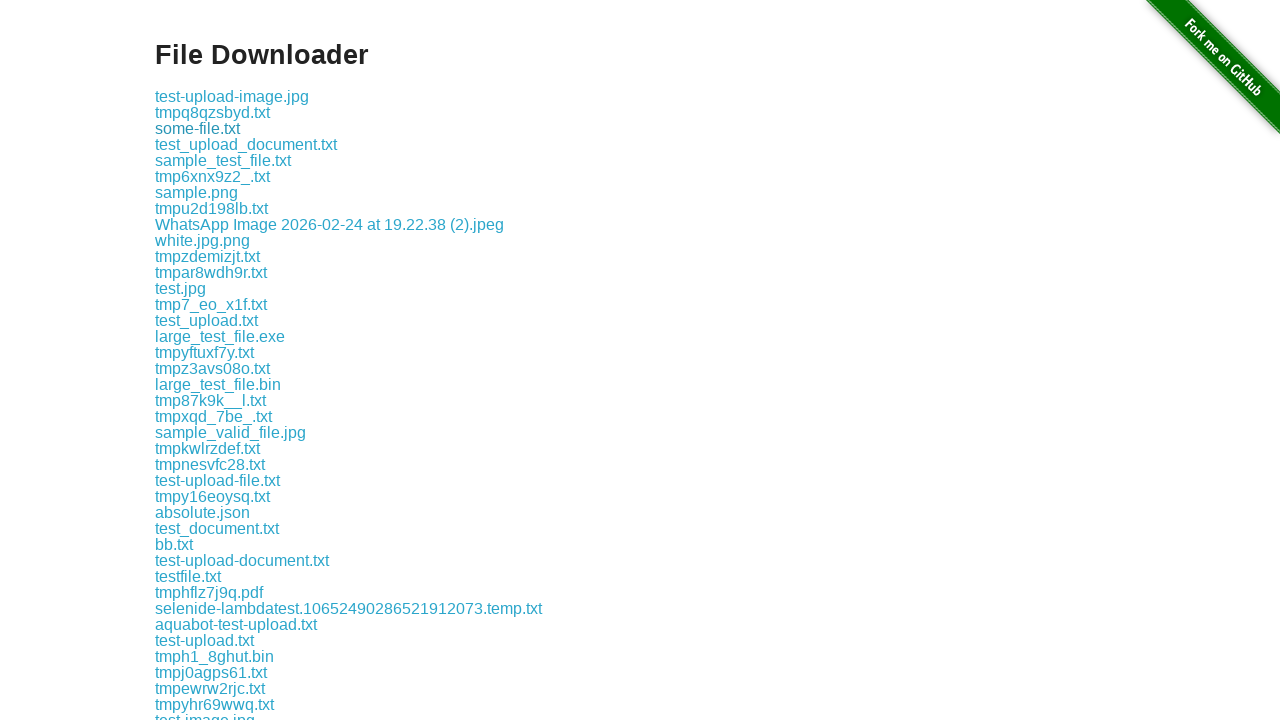

Waited 2000ms for file download to complete
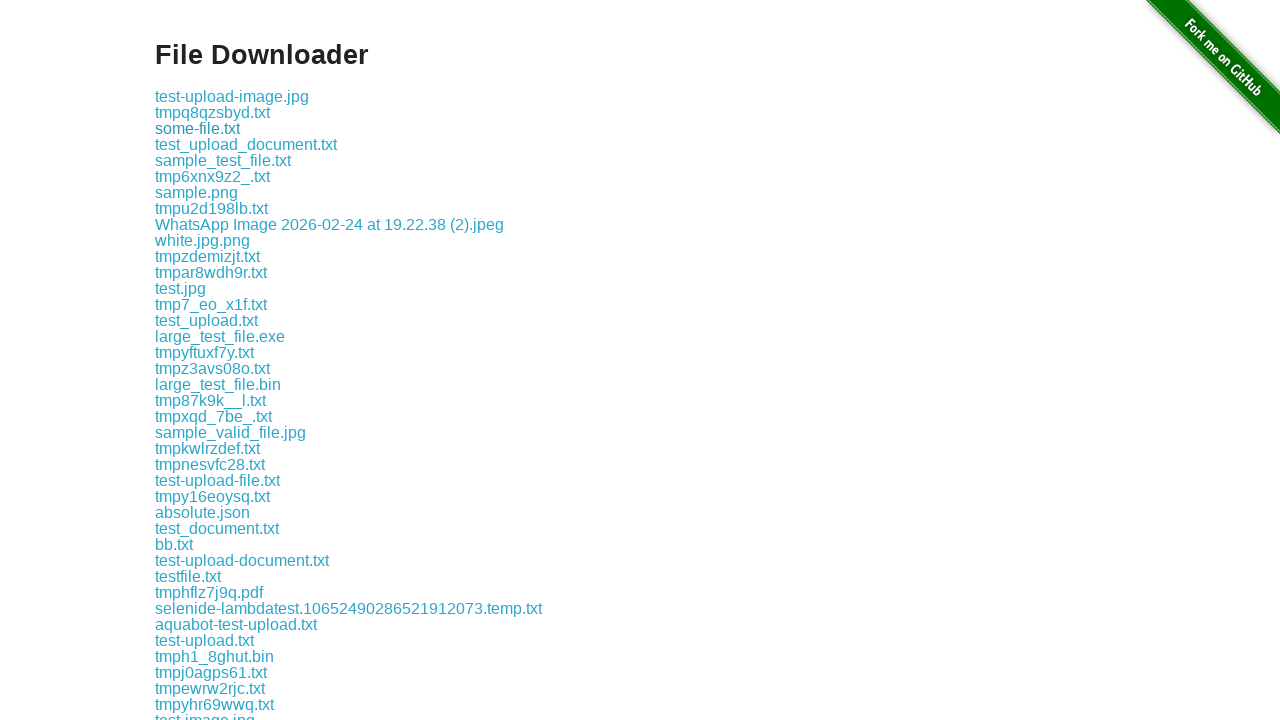

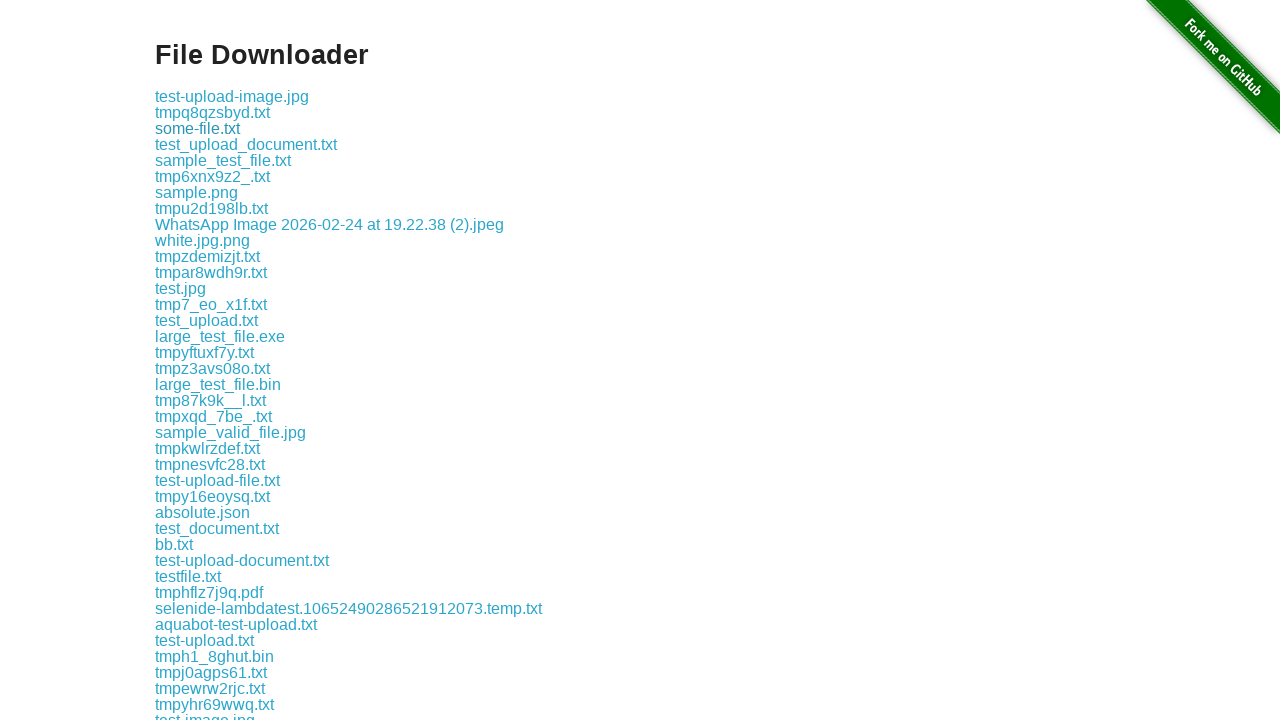